Tests clicking the Shop button on Tesla homepage and verifies navigation to the Tesla shop

Starting URL: https://www.tesla.com/

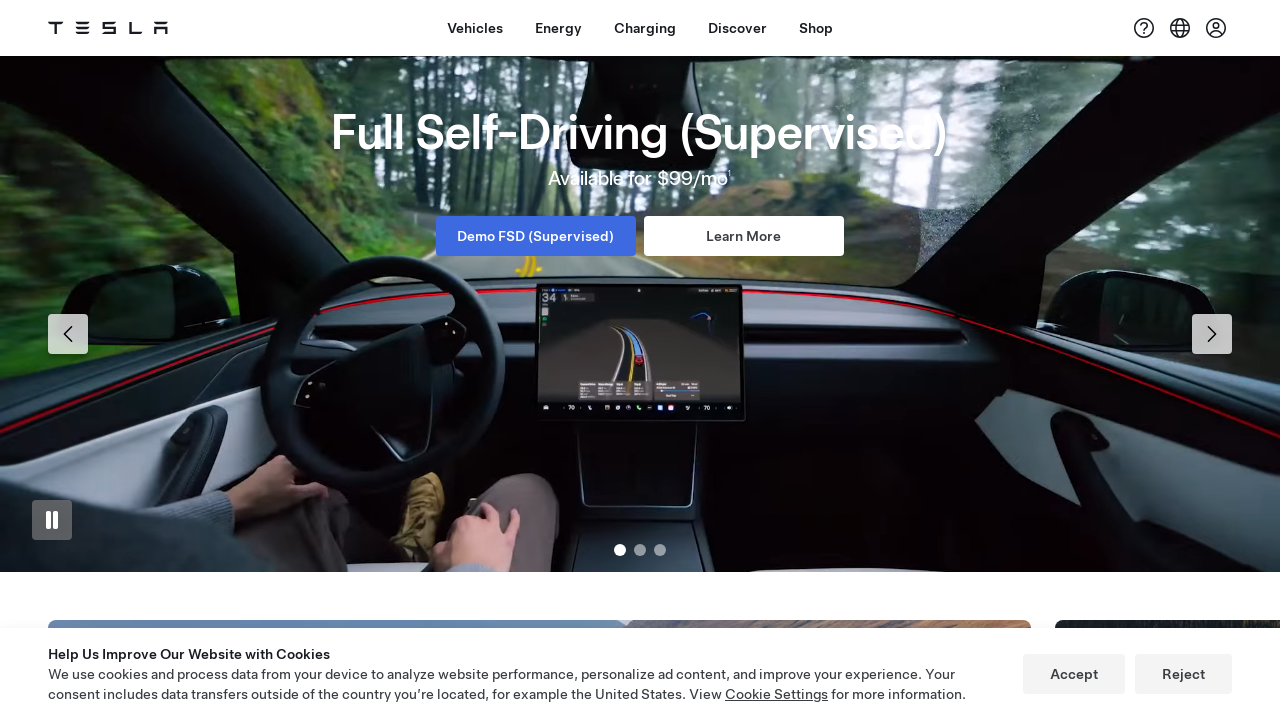

Shop button element loaded on Tesla homepage
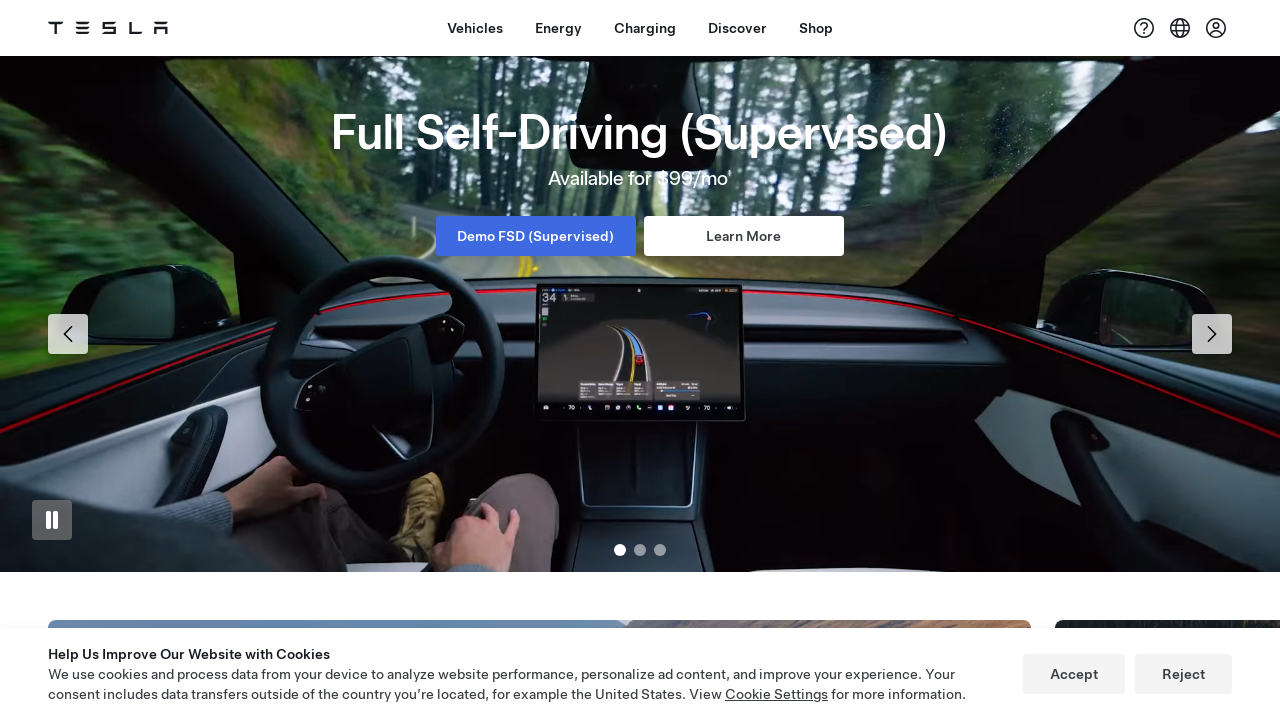

Clicked Shop button on Tesla homepage at (816, 28) on xpath=//a[contains(@id,'dx-nav-item--shop')]
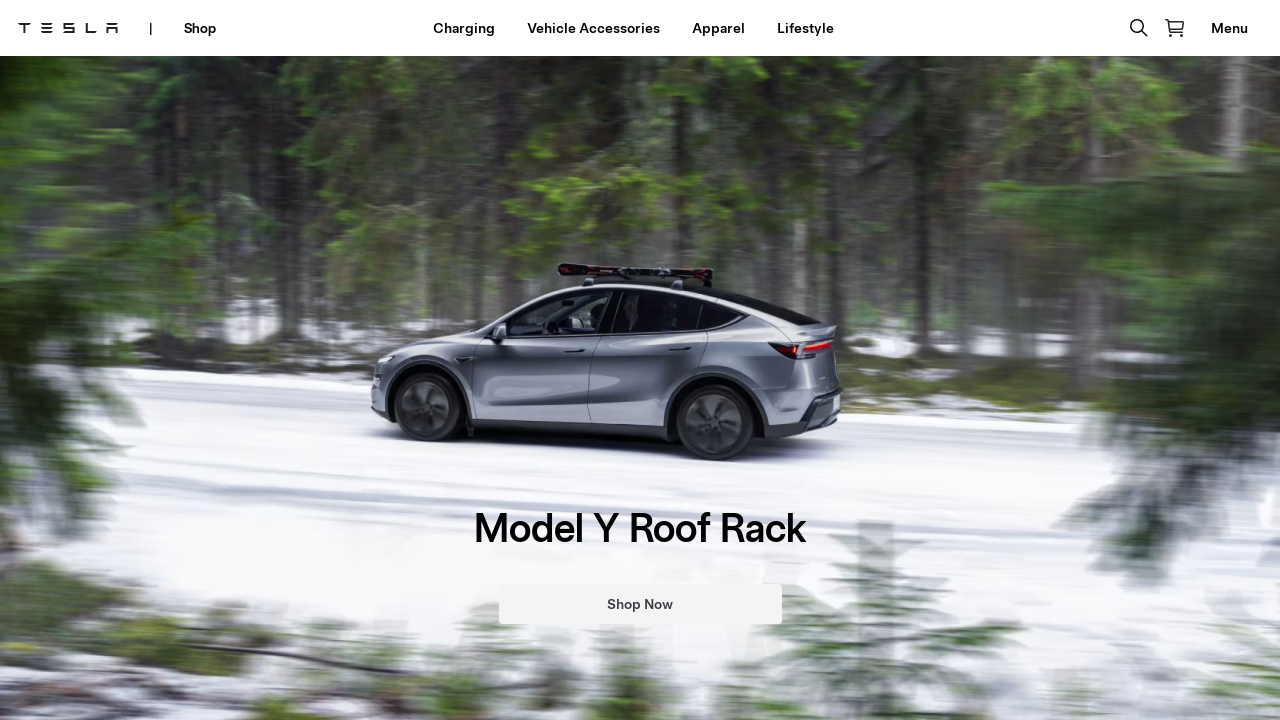

Navigation to Tesla shop completed - verified URL changed to shop.tesla.com
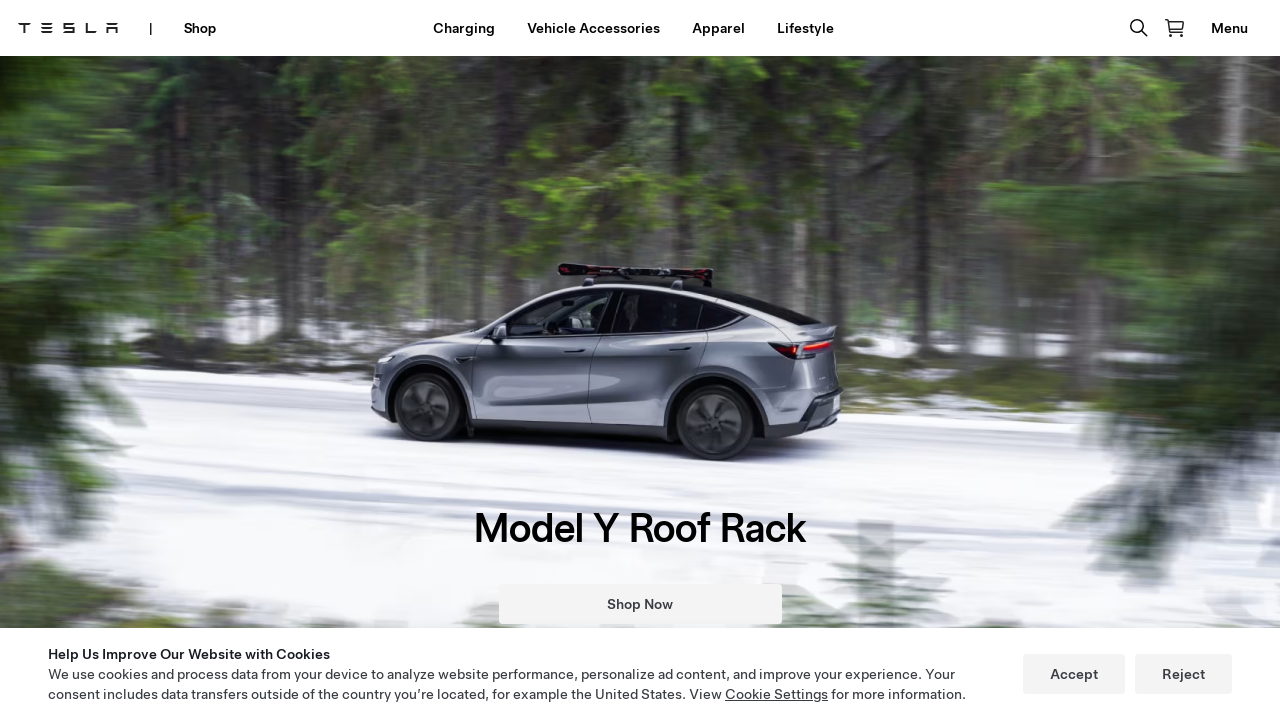

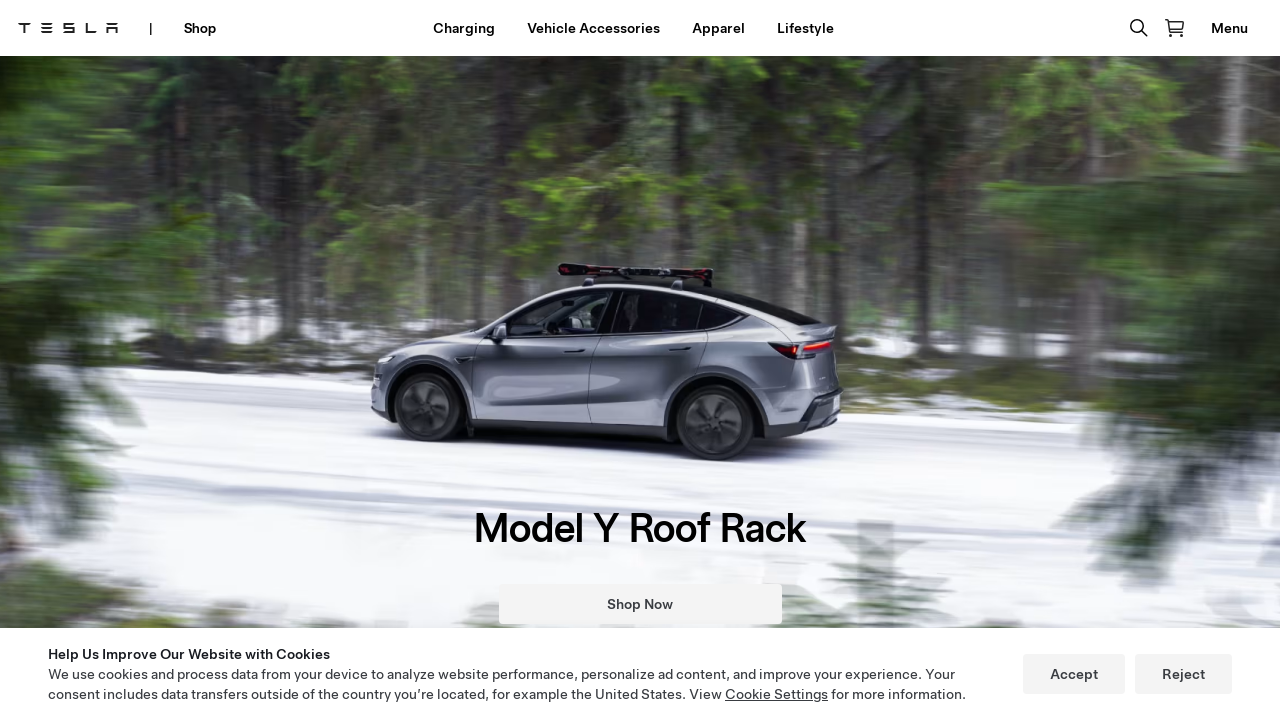